Navigates to W3Schools Python page and scrolls down the page by 1000 pixels

Starting URL: https://www.w3schools.com/python/

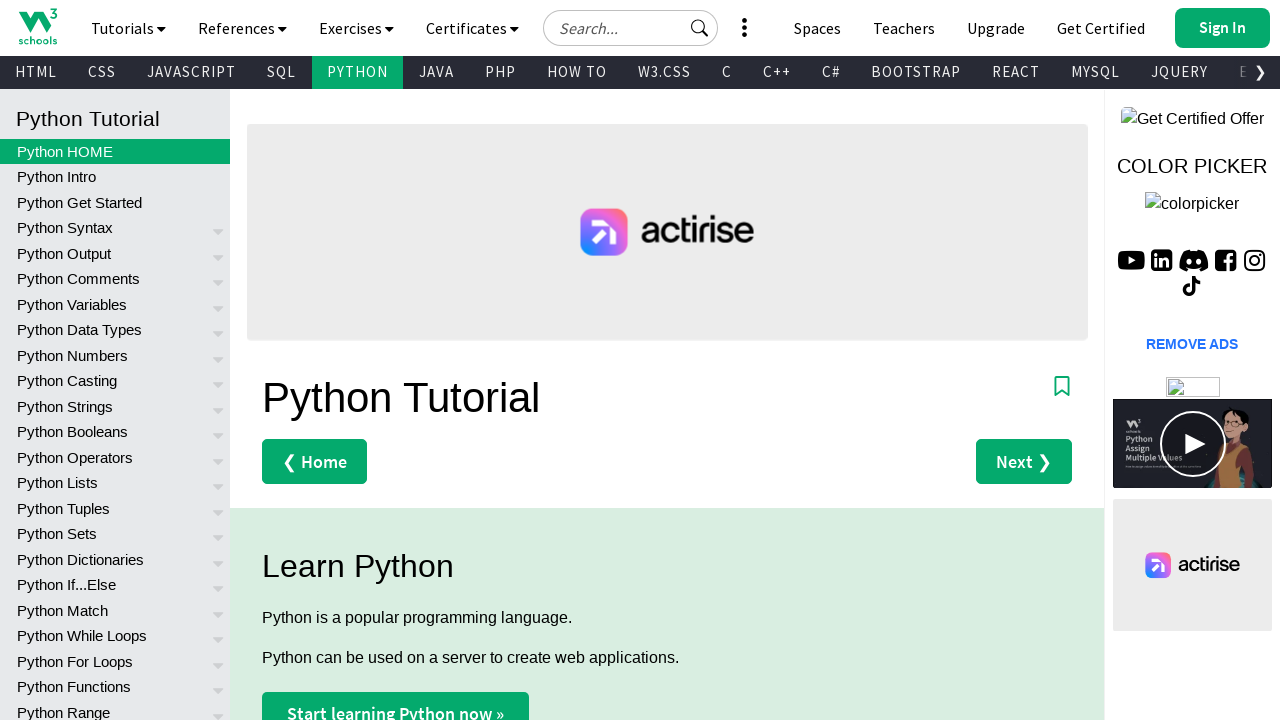

Navigated to W3Schools Python page
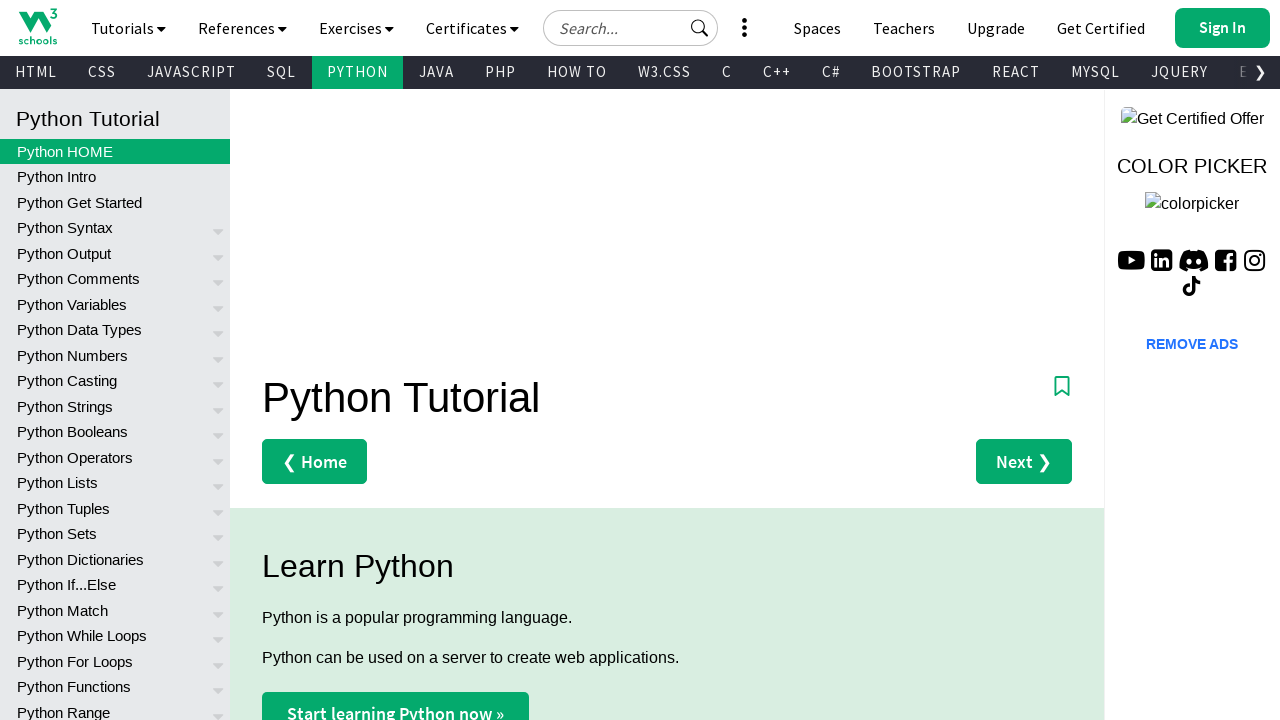

Scrolled down the page by 1000 pixels
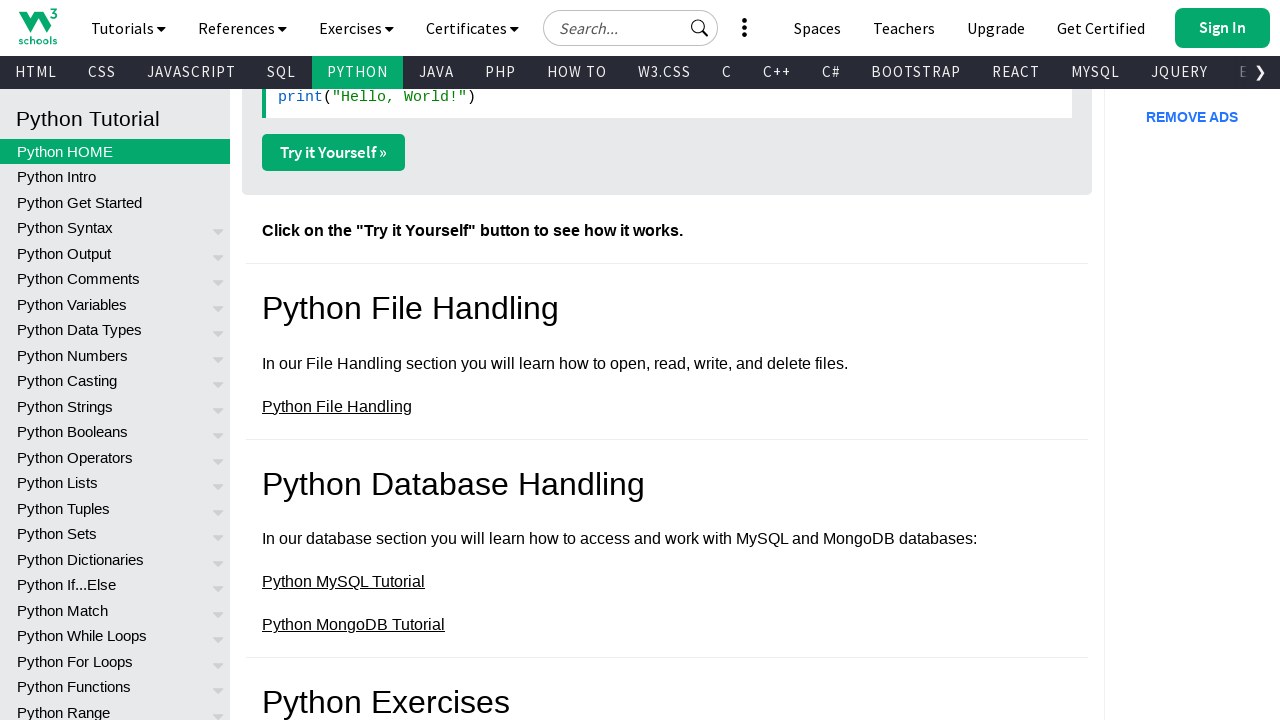

Waited 1000ms for scroll animation to complete
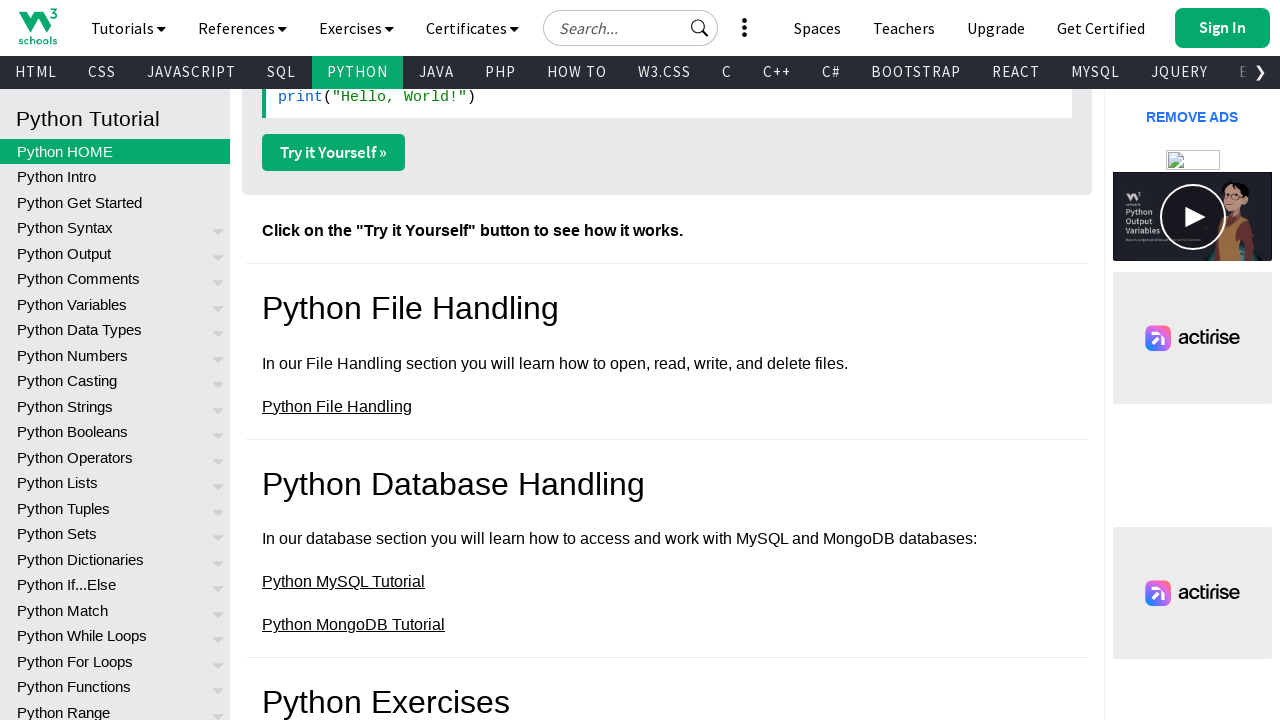

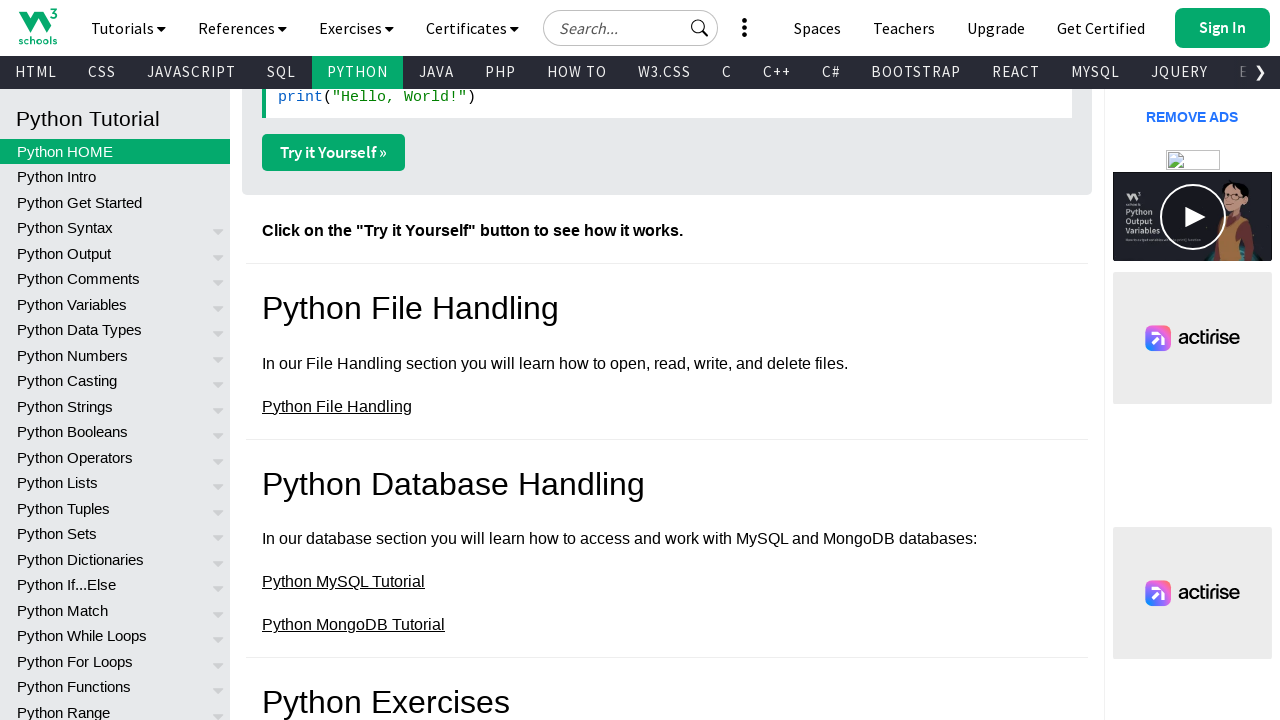